Tests responsive design by setting the viewport to mobile dimensions and verifying that the mobile menu icon appears and can be clicked to open the mobile navigation drawer.

Starting URL: https://smartbuy-me.com/

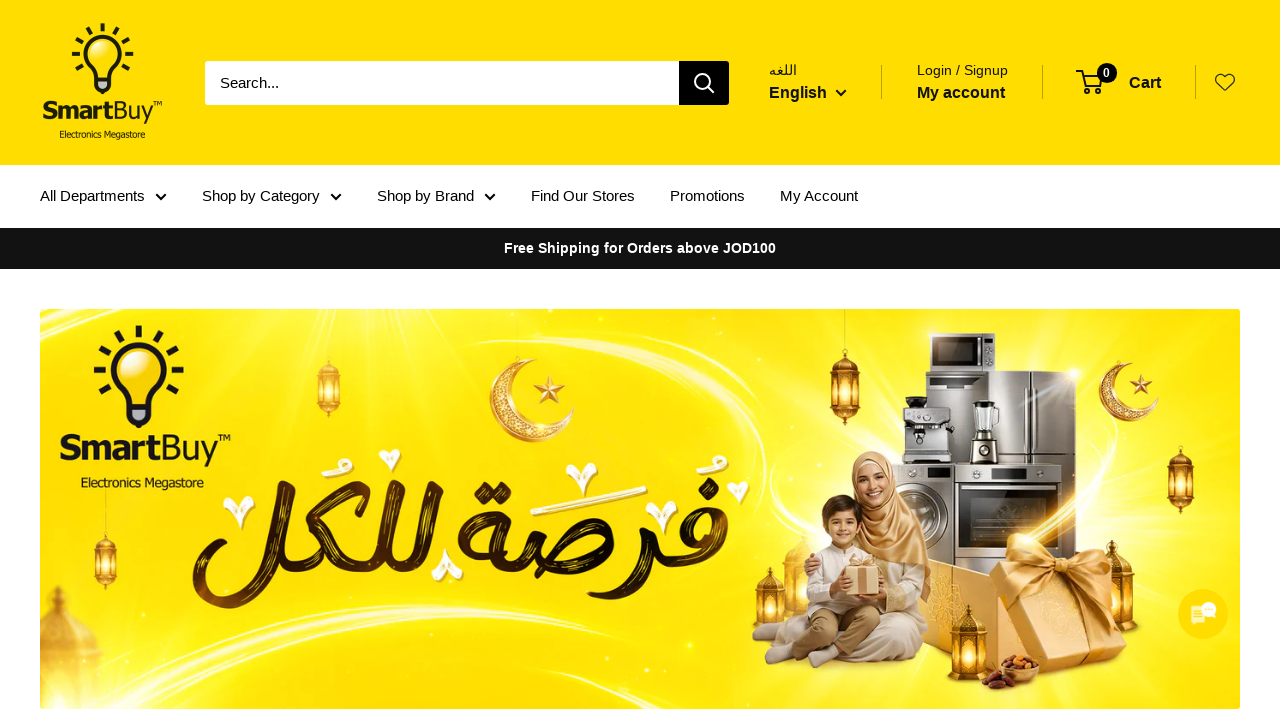

Set viewport to mobile dimensions (iPhone X: 375x812)
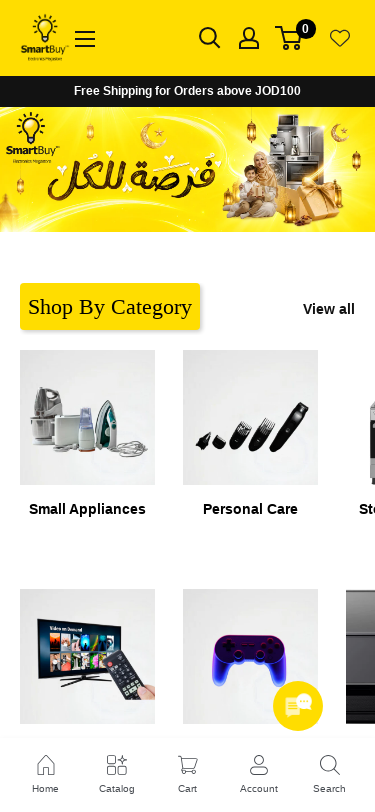

Waited 1000ms for mobile viewport to settle
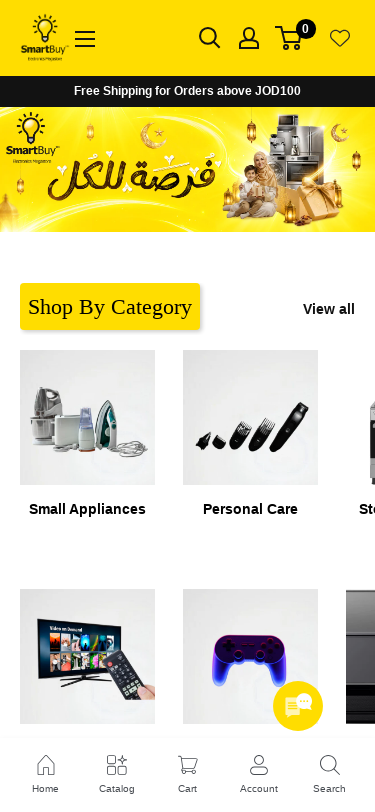

Clicked mobile menu toggle button at (85, 39) on button.header__mobile-nav-toggle
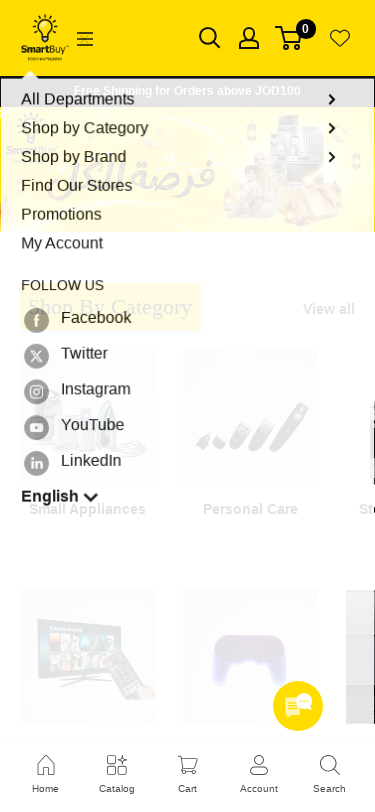

Waited 1000ms for mobile menu animation
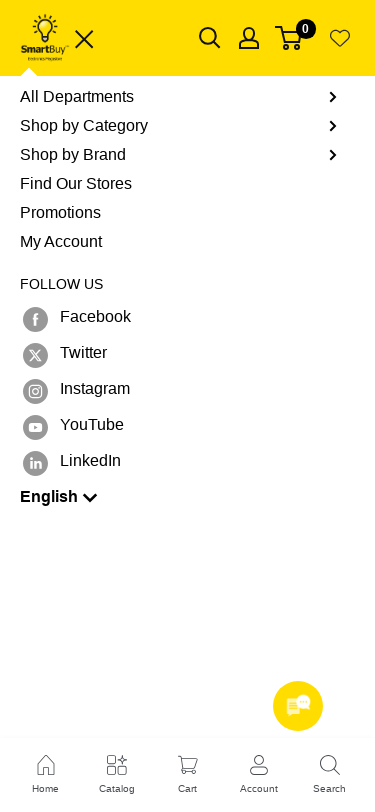

Mobile navigation drawer appeared and is visible
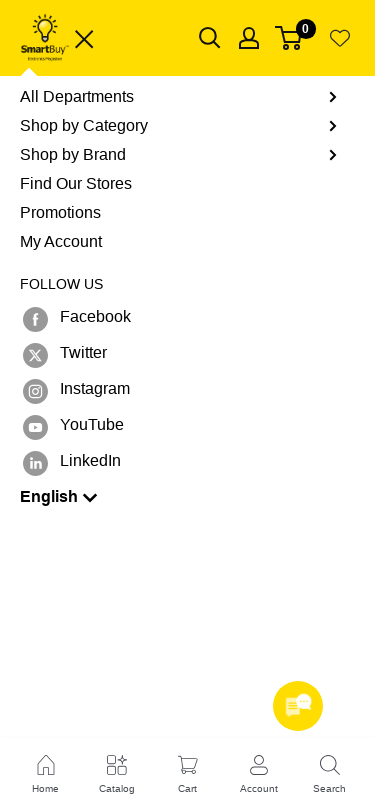

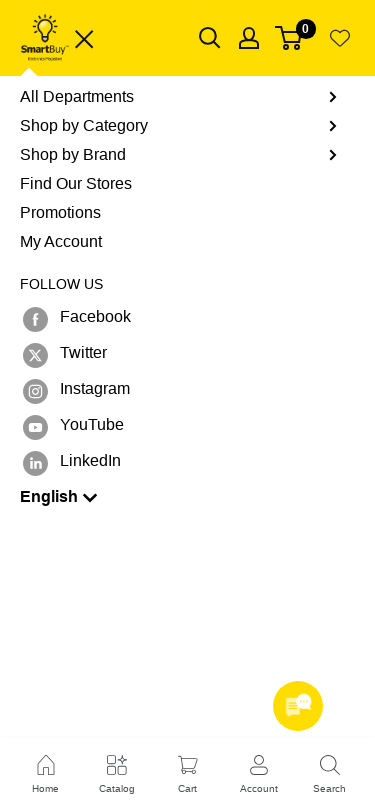